Tests iframe handling on W3Schools try-it editor by switching to an iframe, clicking a button inside it, and verifying the text change

Starting URL: https://www.w3schools.com/js/tryit.asp?filename=tryjs_myfirst

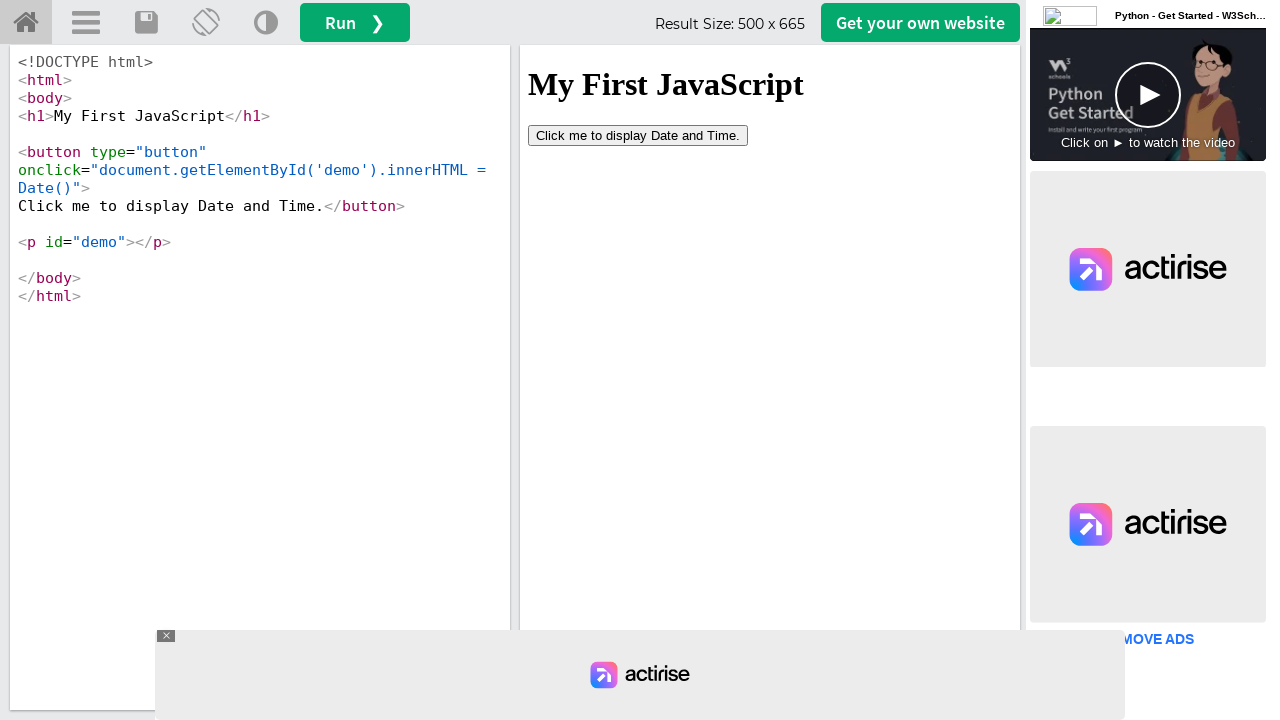

Waited 3 seconds for page to load
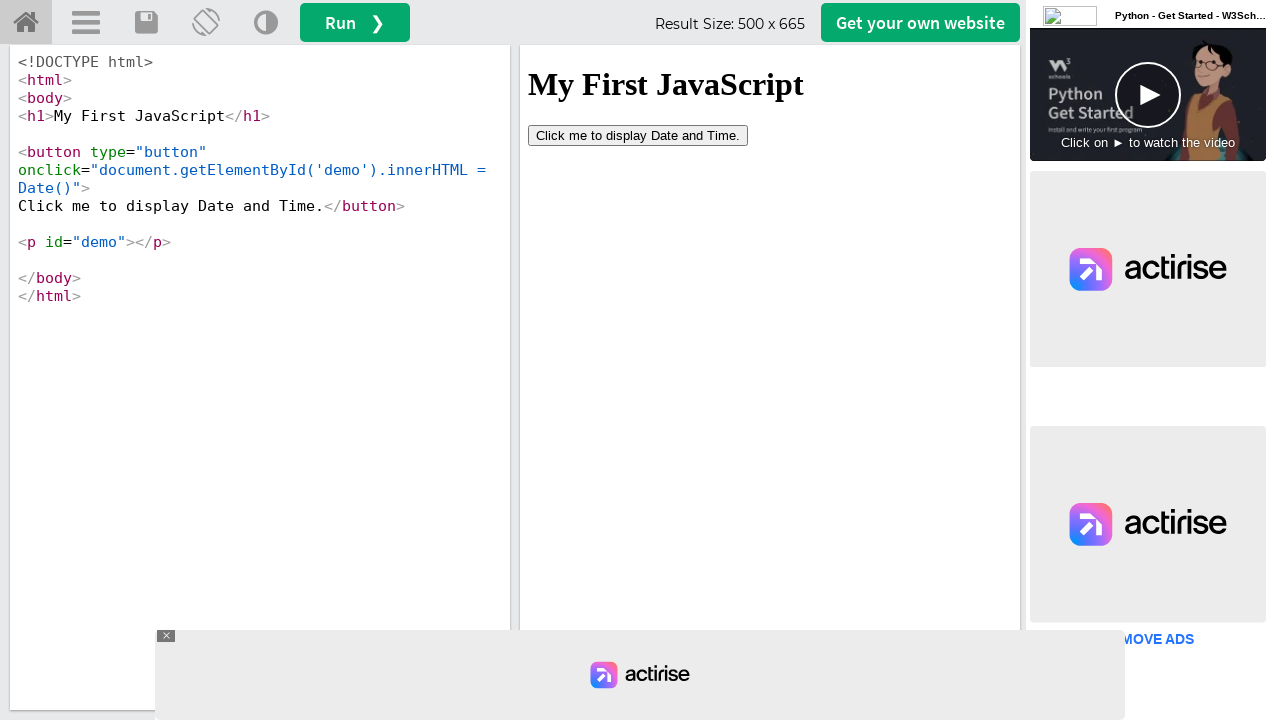

Found 7 iframes on the page
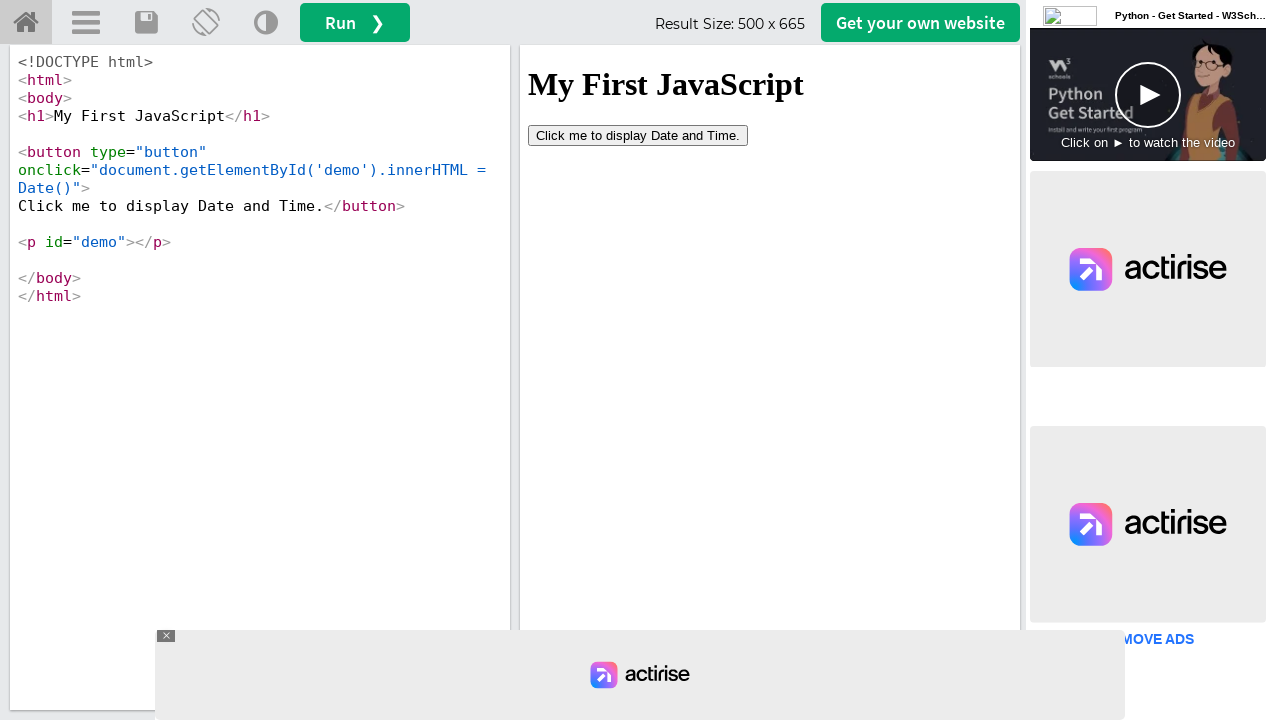

Located iframe with id 'iframeResult'
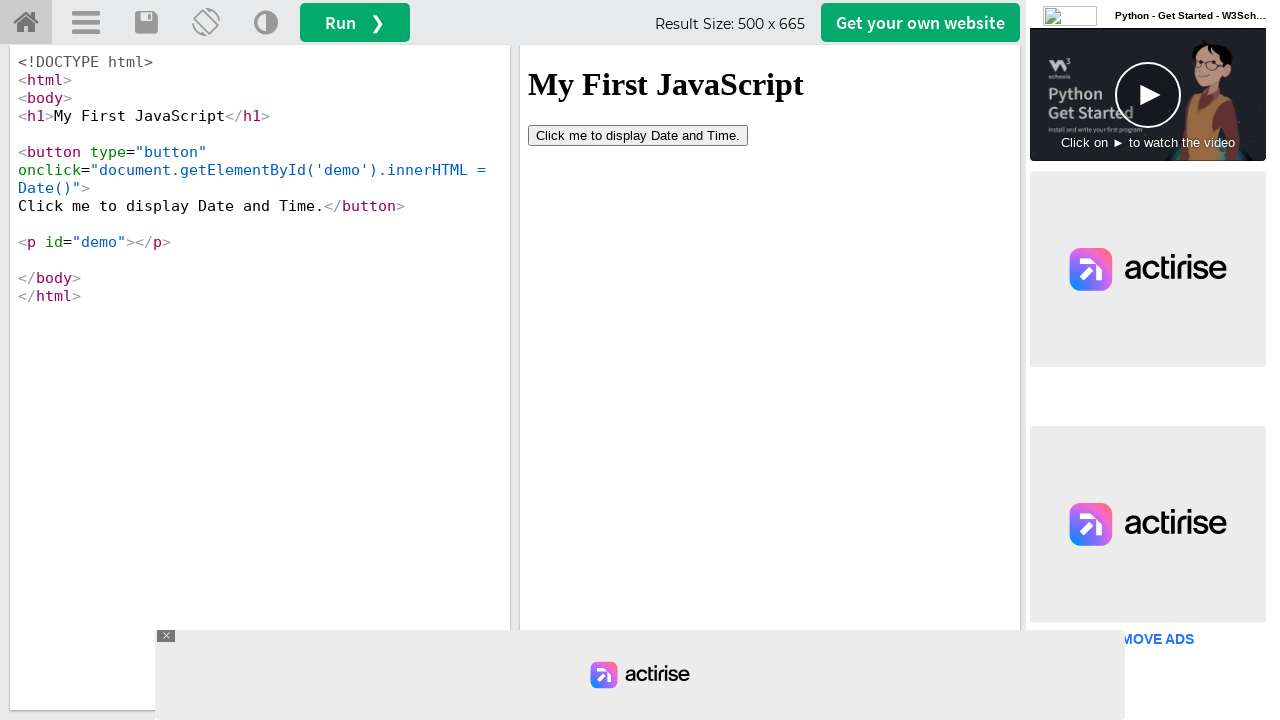

Clicked button inside the iframe at (638, 135) on iframe#iframeResult >> internal:control=enter-frame >> button
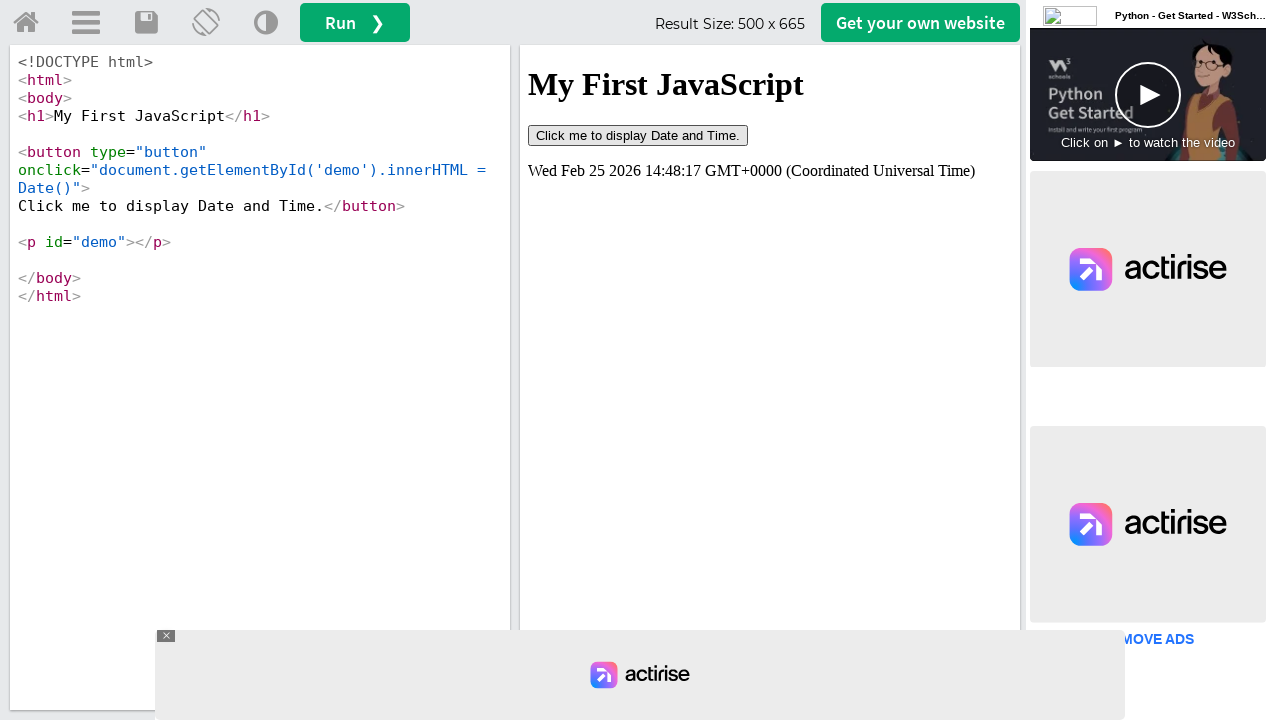

Retrieved text from demo element in iframe: 'Wed Feb 25 2026 14:48:17 GMT+0000 (Coordinated Universal Time)'
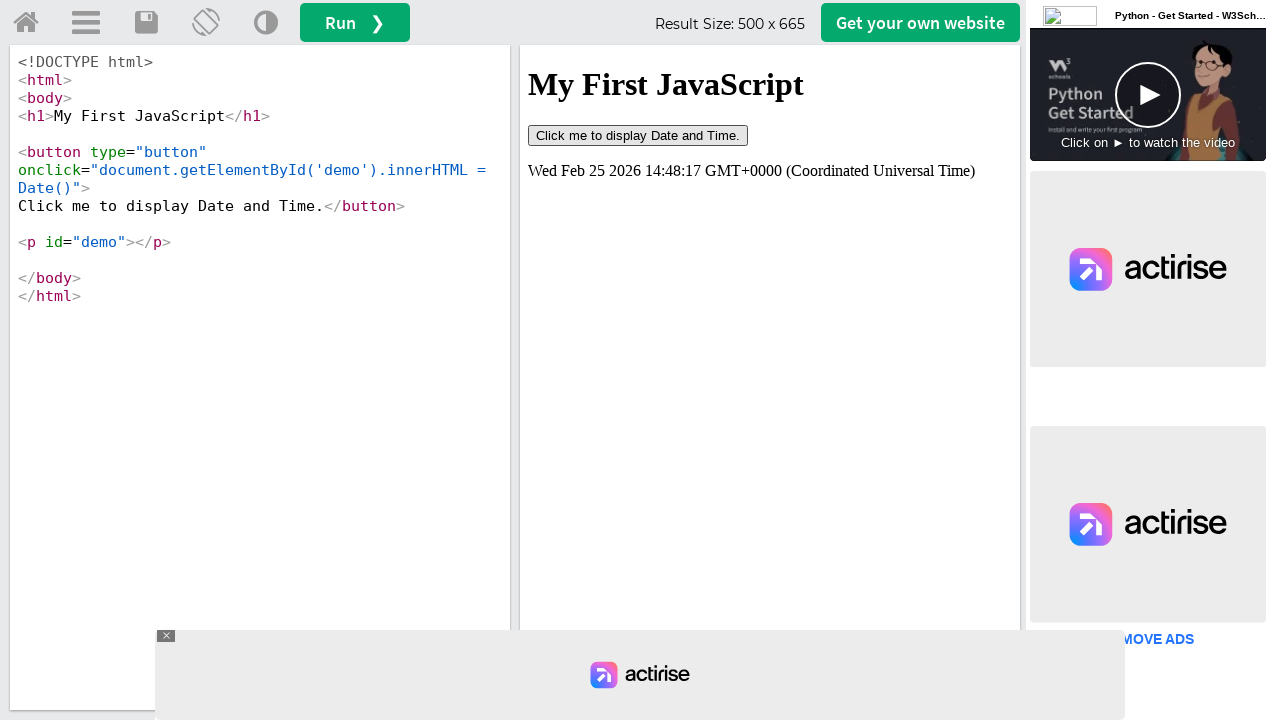

Retrieved text from main editor: '<!DOCTYPE html>'
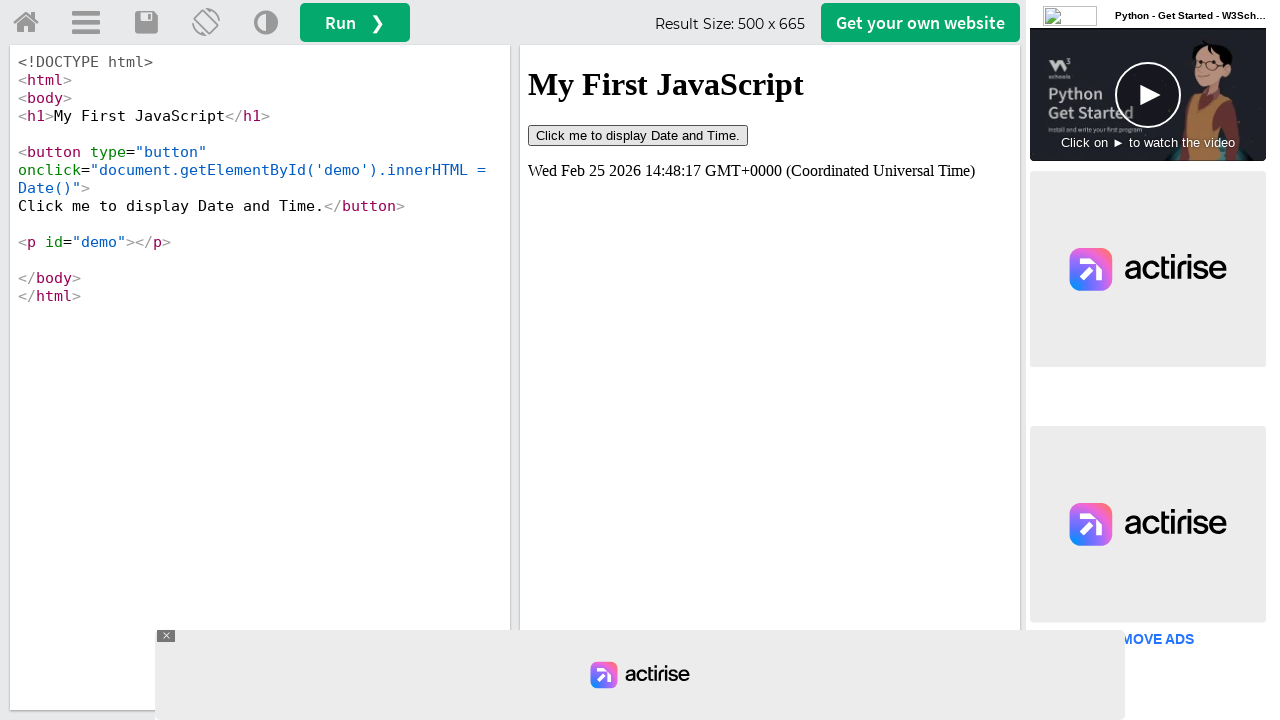

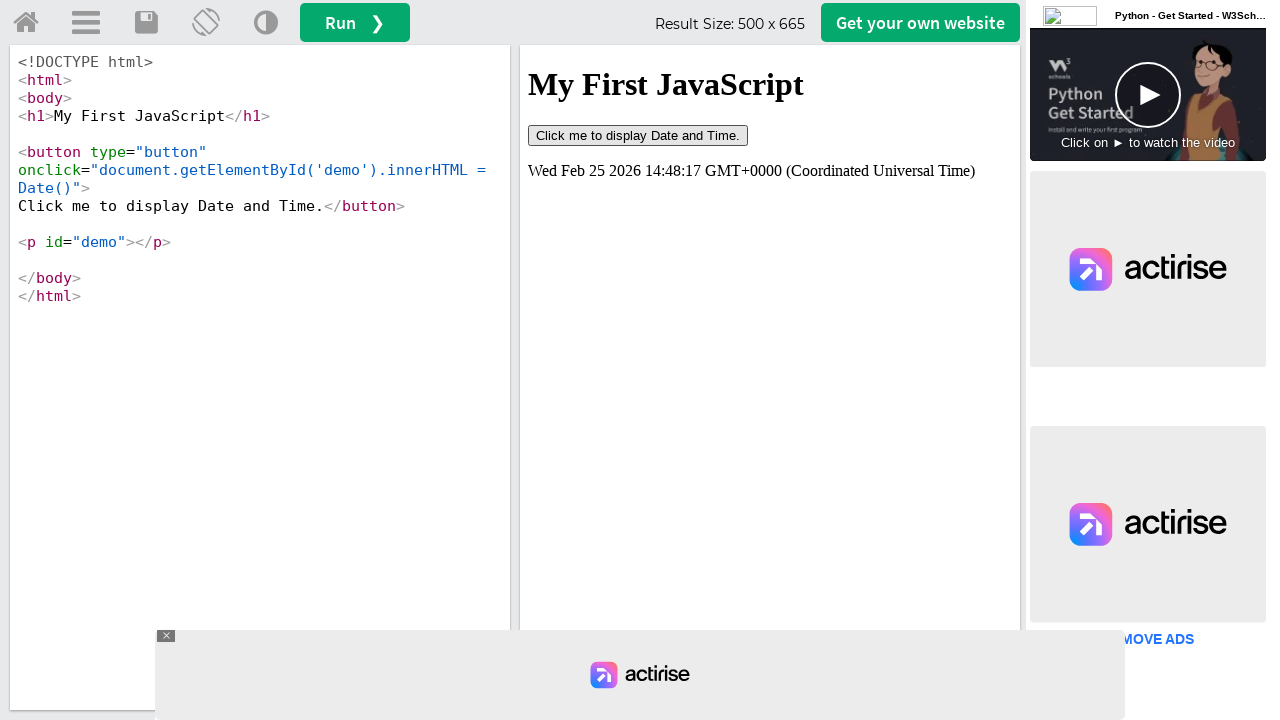